Tests adding a new todo item to a sample todo application and verifies it was added successfully

Starting URL: https://lambdatest.github.io/sample-todo-app/

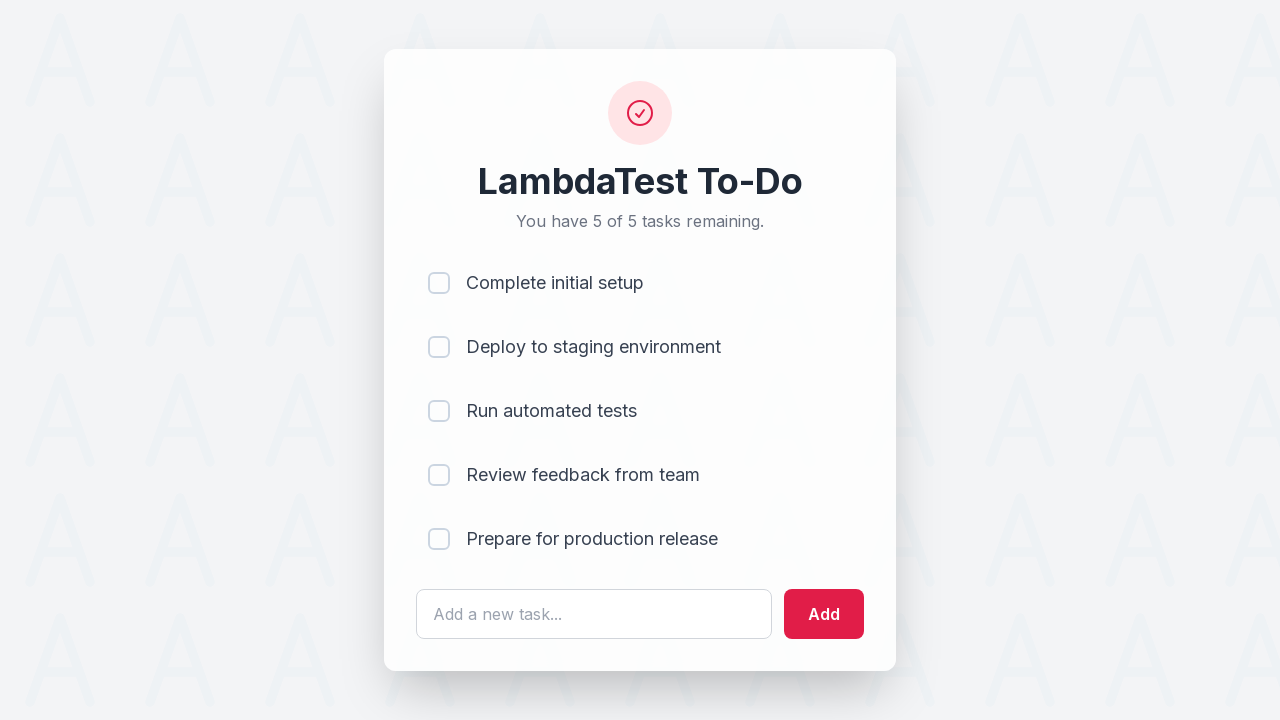

Filled todo text field with 'Sel Test' on #sampletodotext
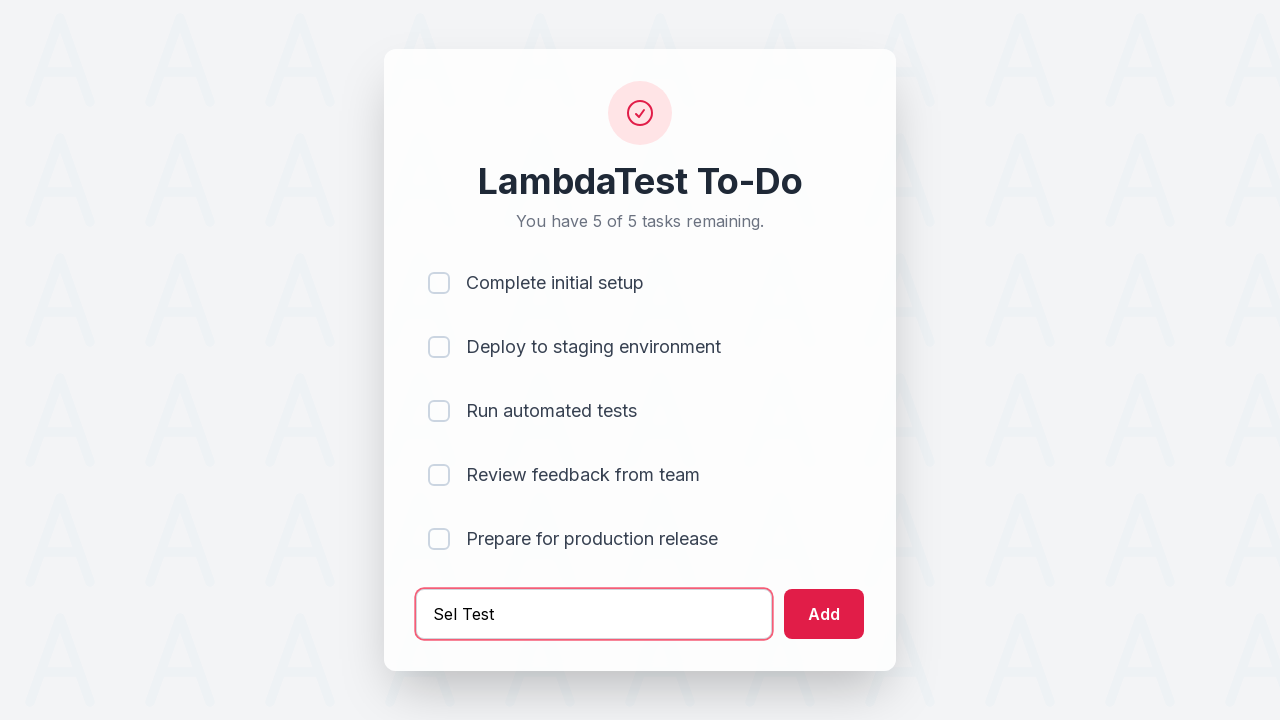

Pressed Enter to add the todo item on #sampletodotext
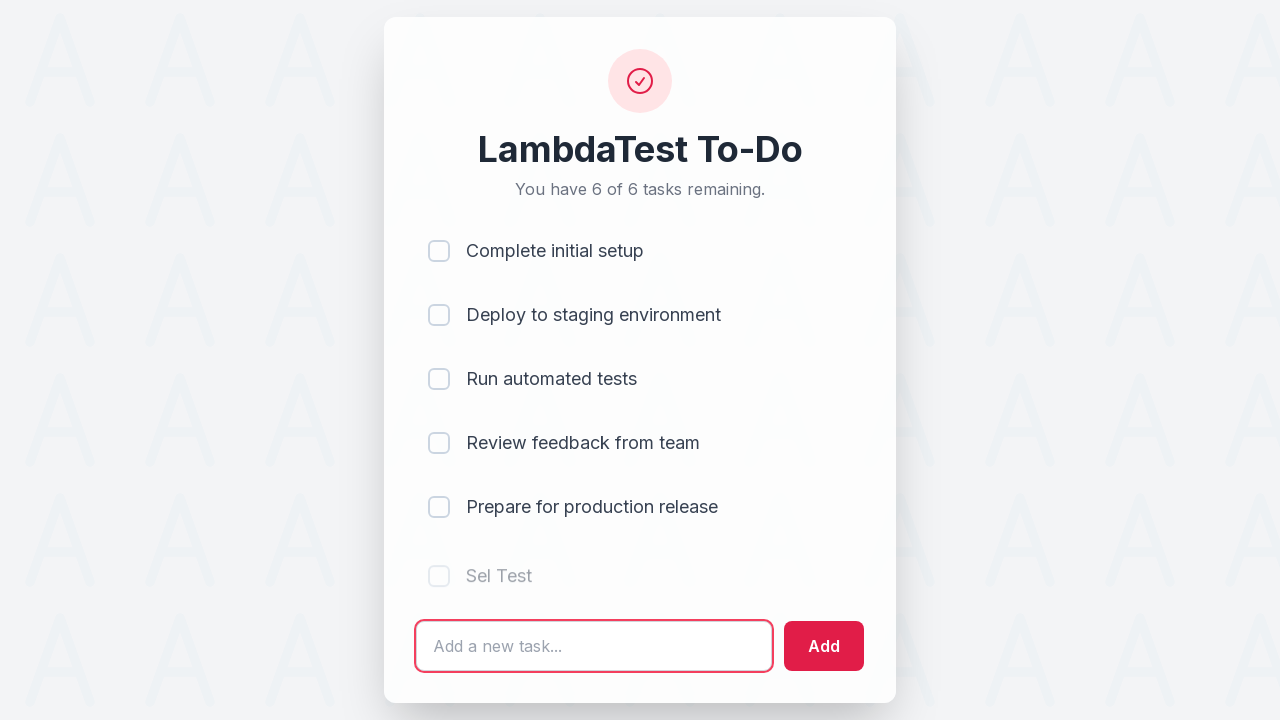

Waited for the new todo item to appear in the list
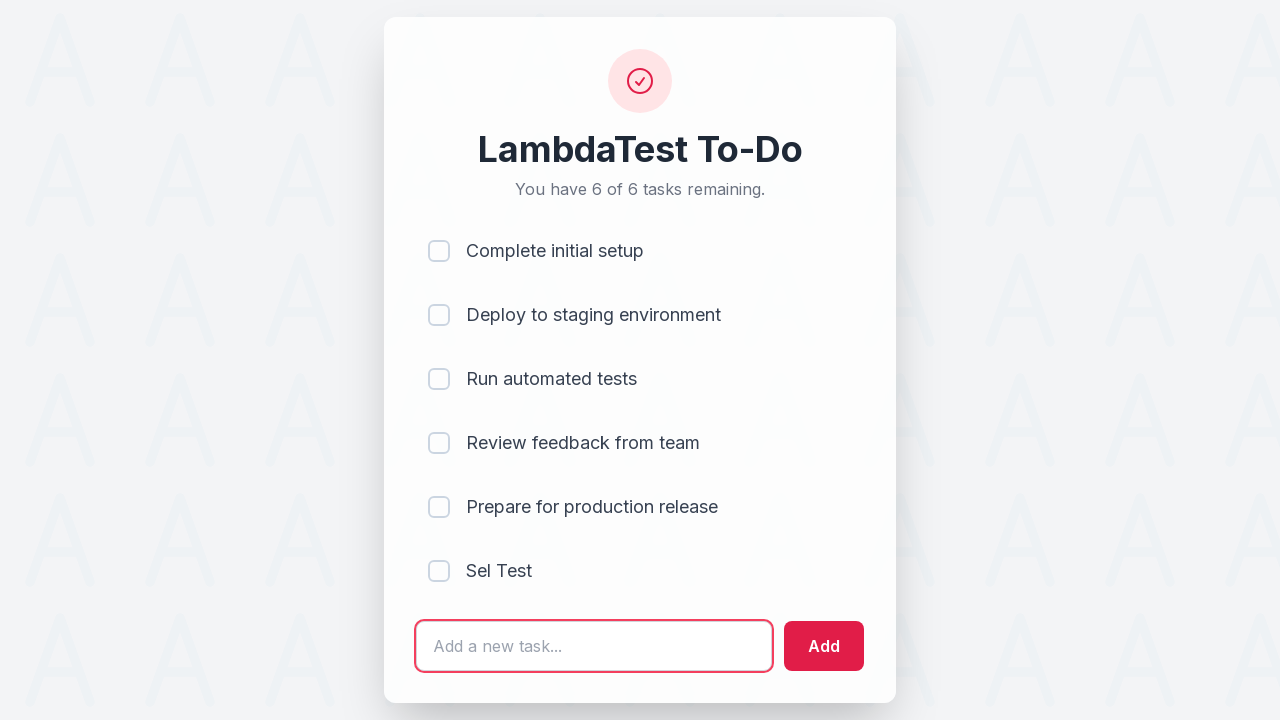

Retrieved text from the last todo item
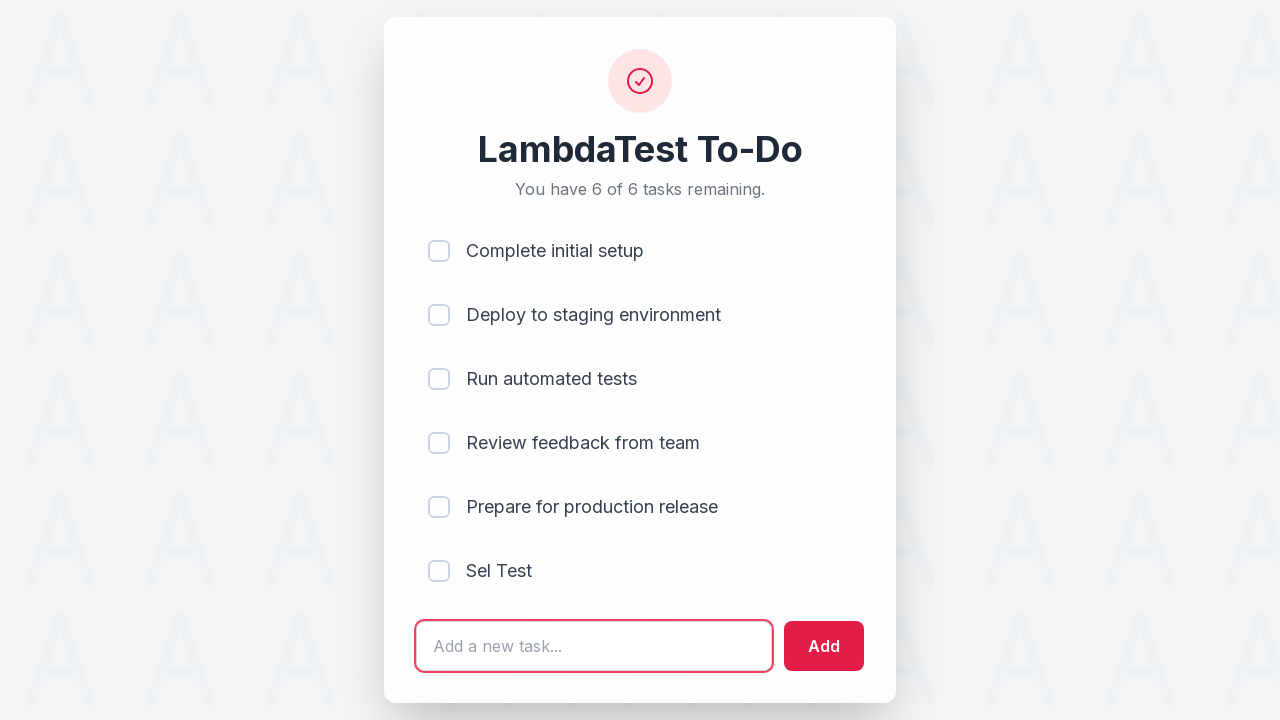

Verified that the todo item 'Sel Test' was added successfully
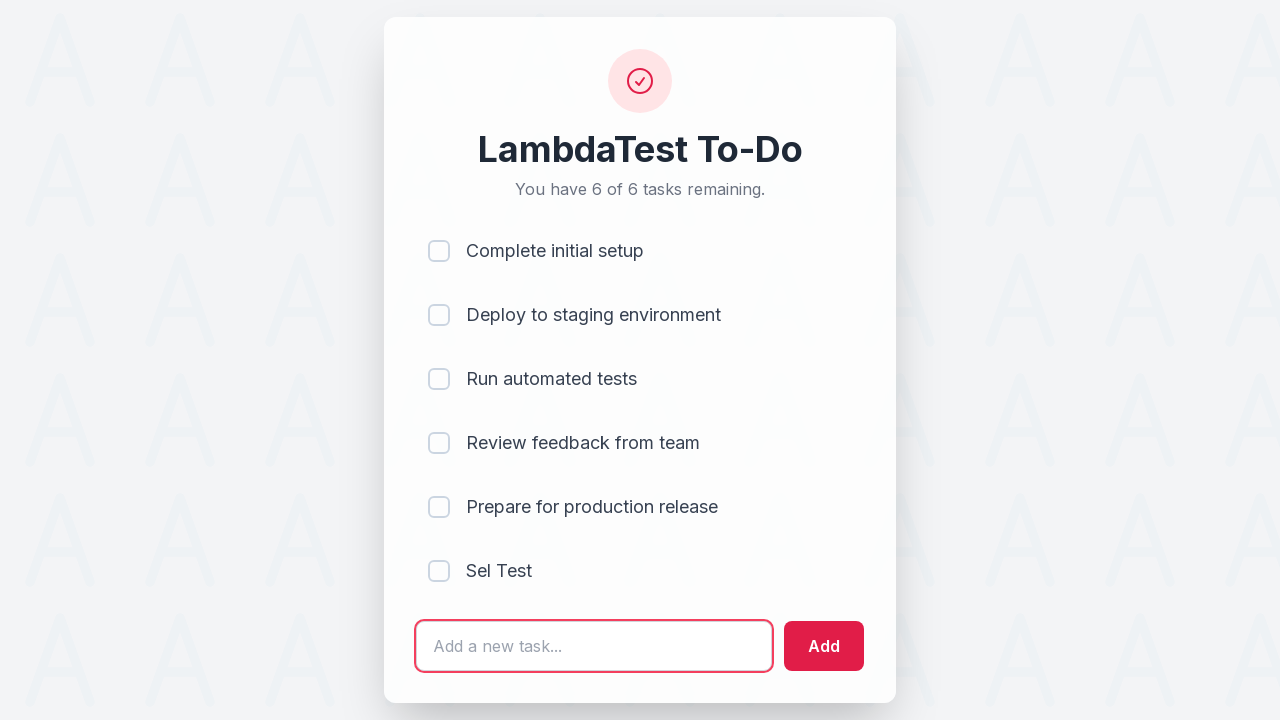

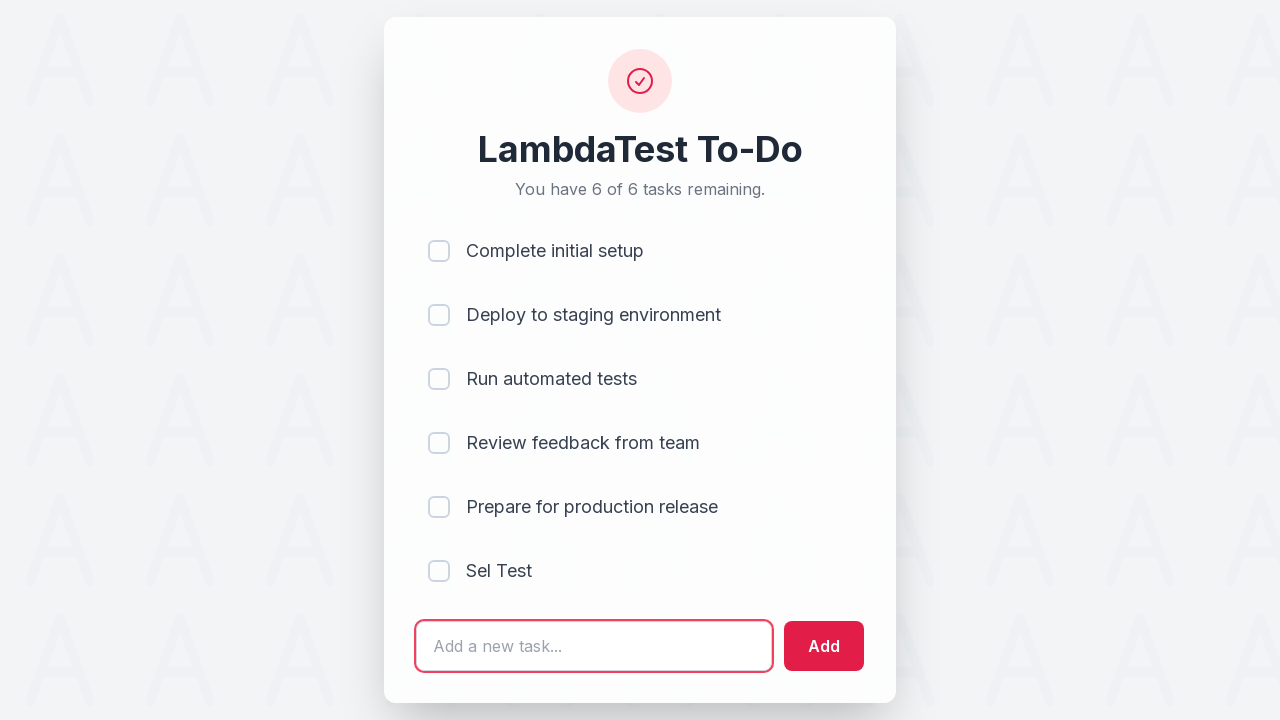